Tests element visibility by checking if various form elements are displayed and interacting with them - filling email textbox, clicking radio button, and filling education textarea

Starting URL: https://automationfc.github.io/basic-form/index.html

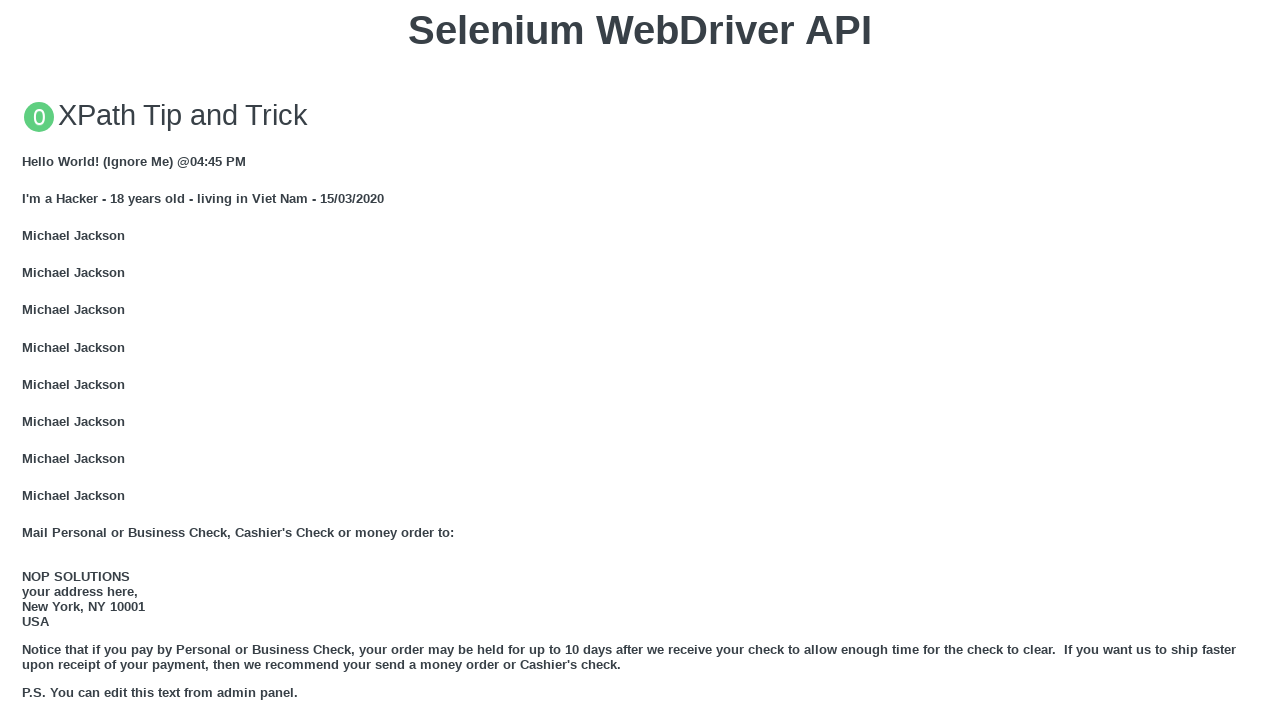

Email textbox is visible
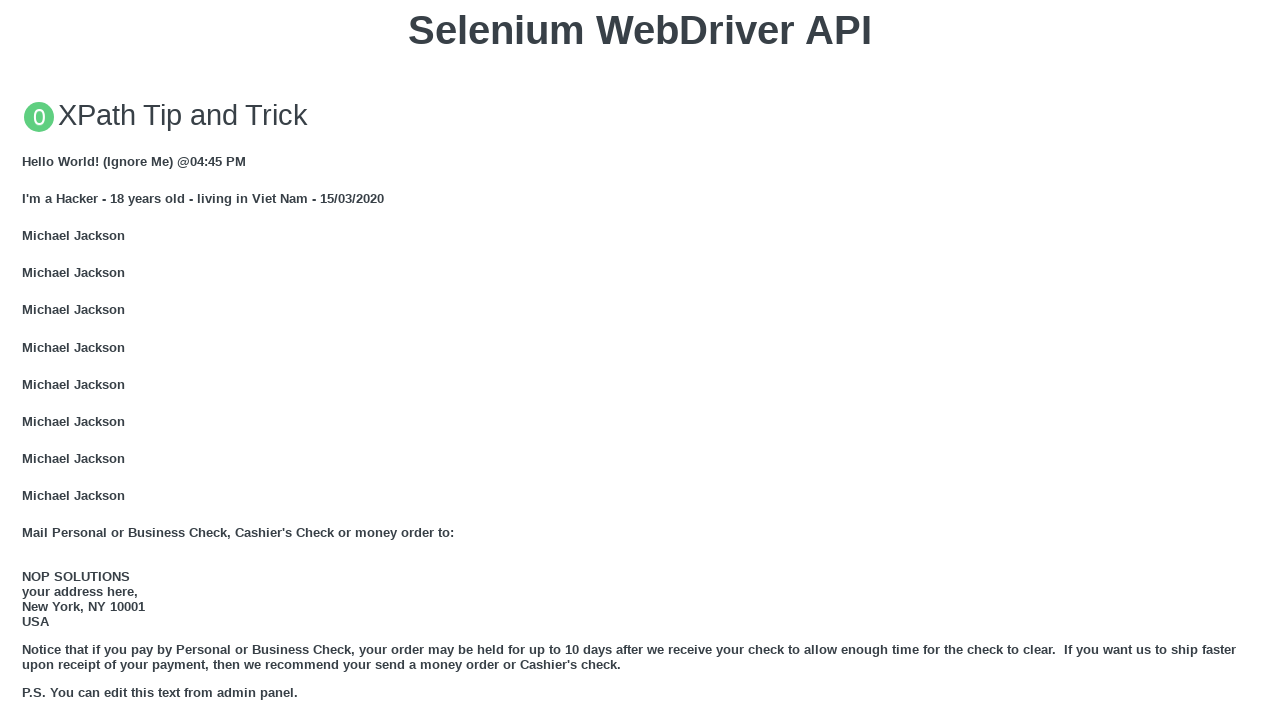

Filled email textbox with 'Automation FC' on #mail
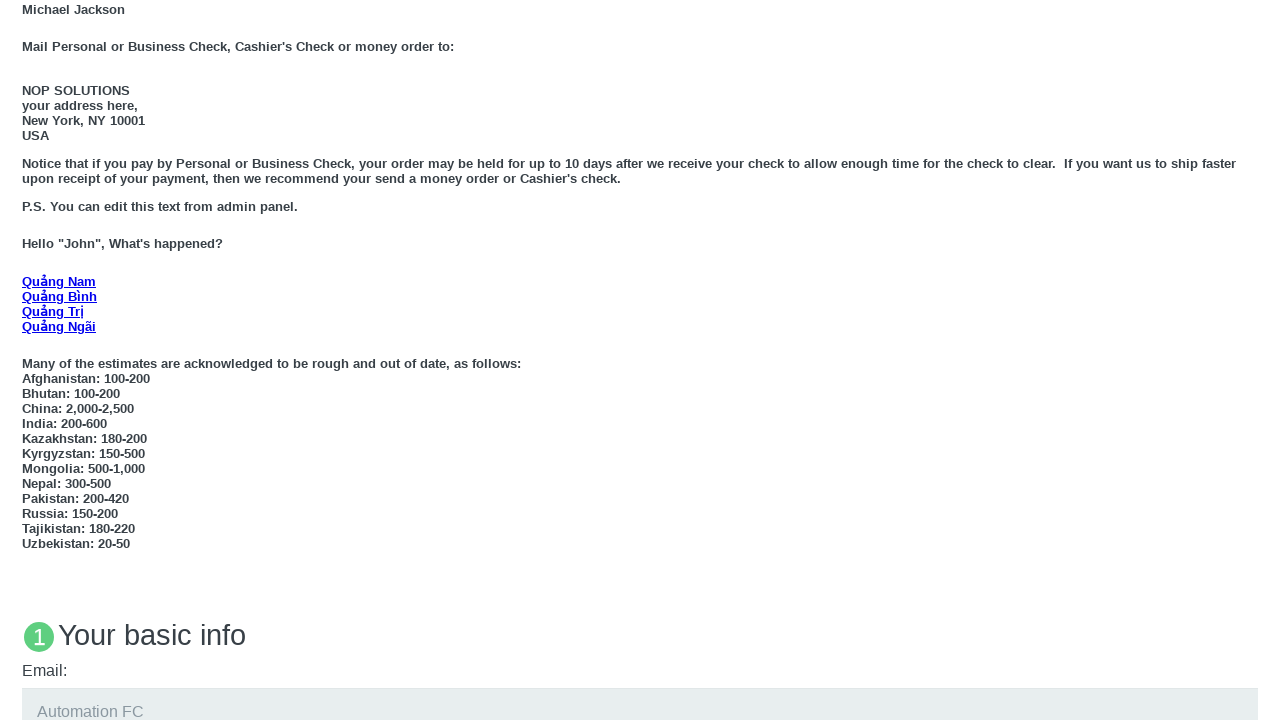

Over 18 radio button is visible
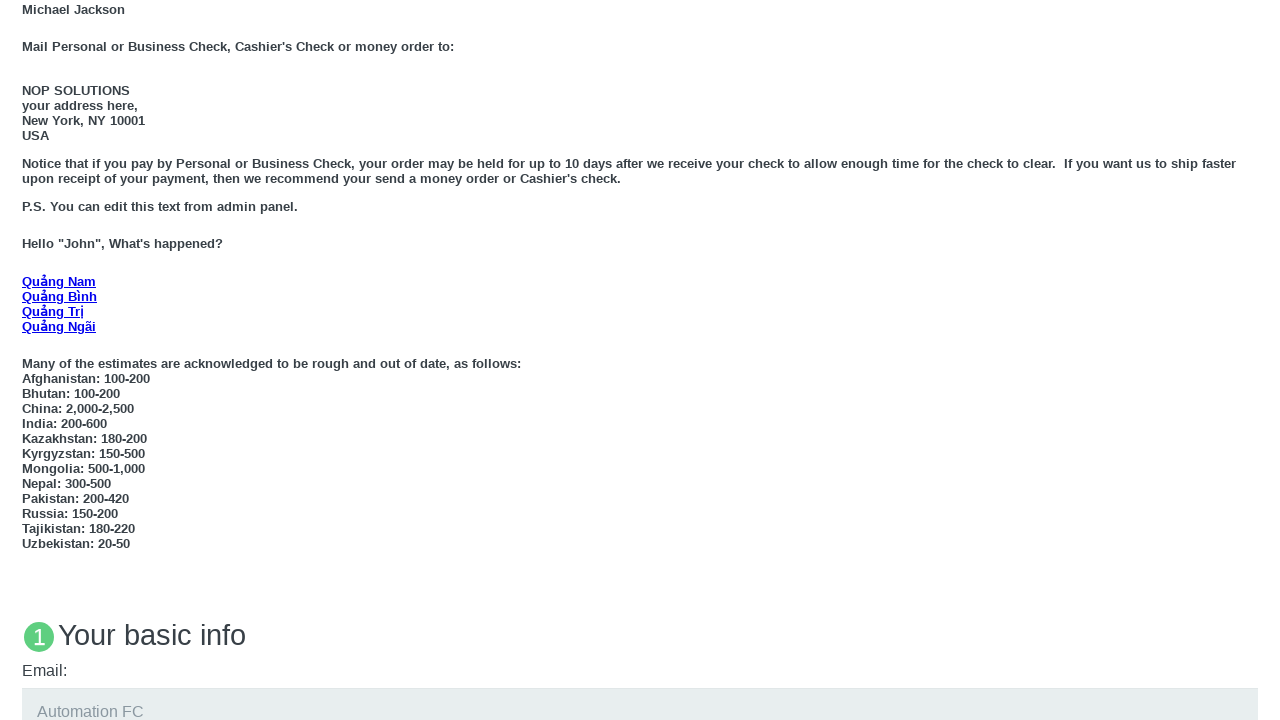

Clicked over 18 radio button at (28, 360) on #over_18
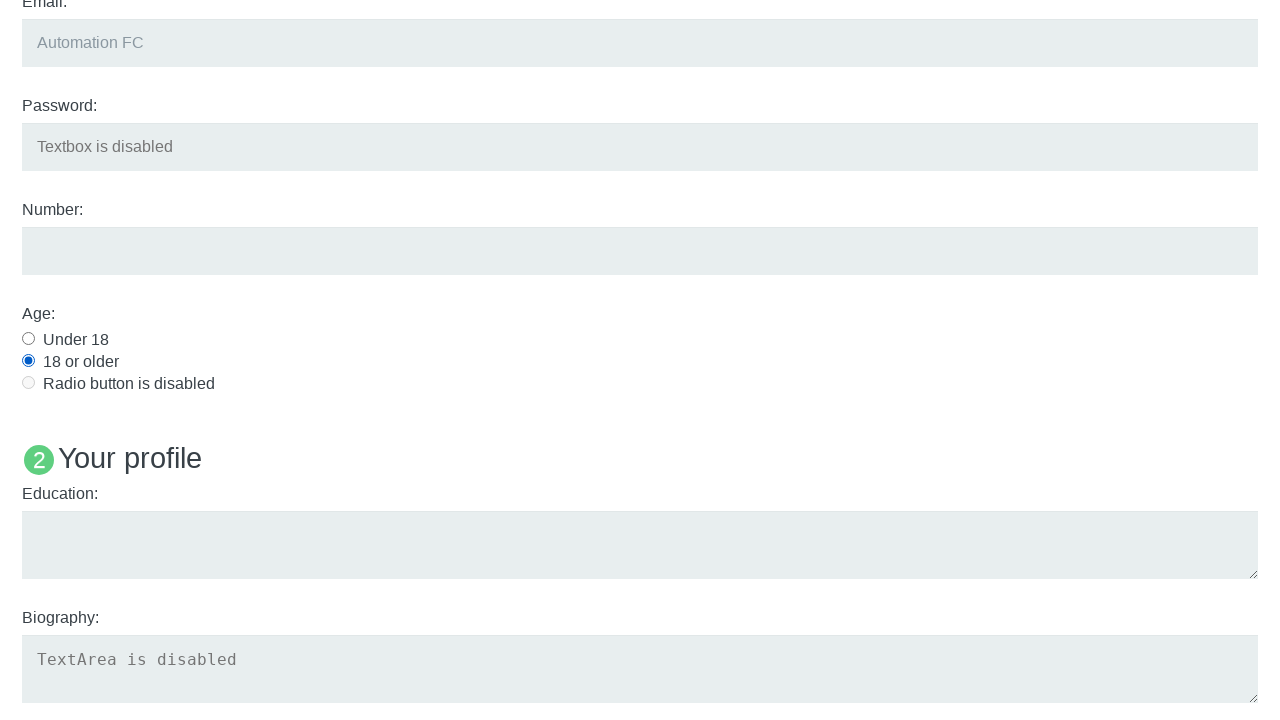

Education textarea is visible
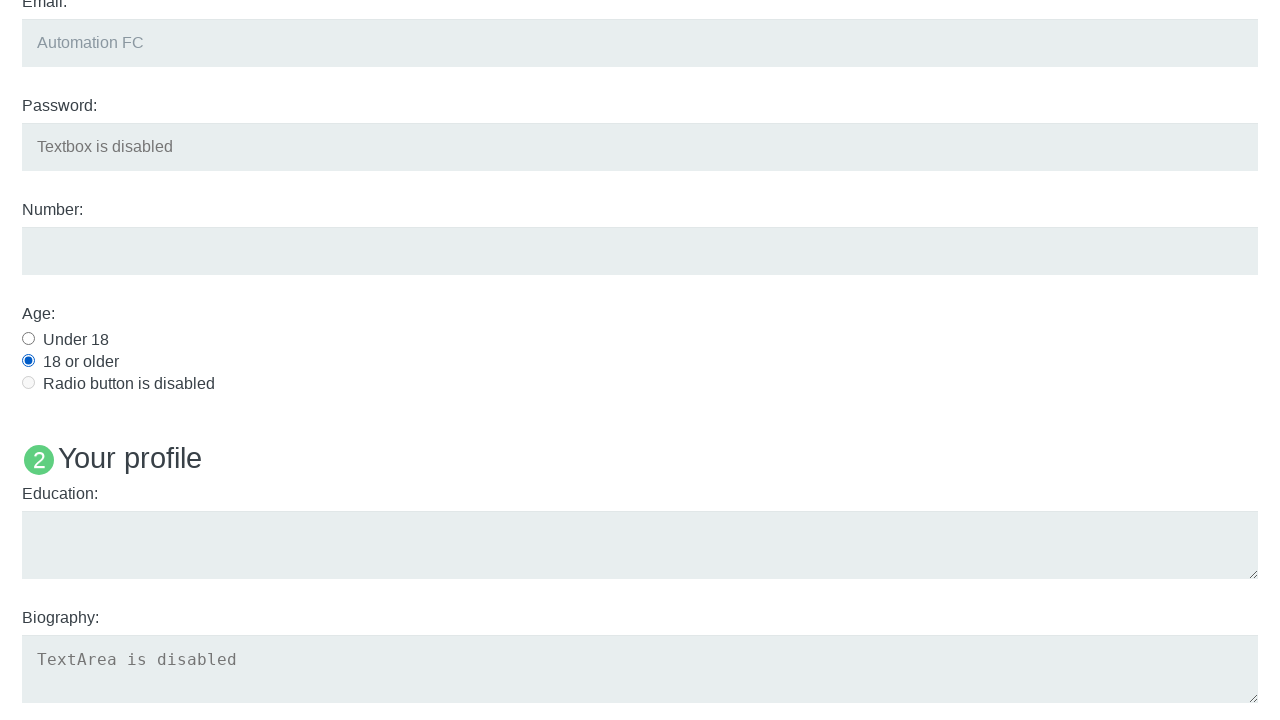

Filled education textarea with 'Automation Education' on #edu
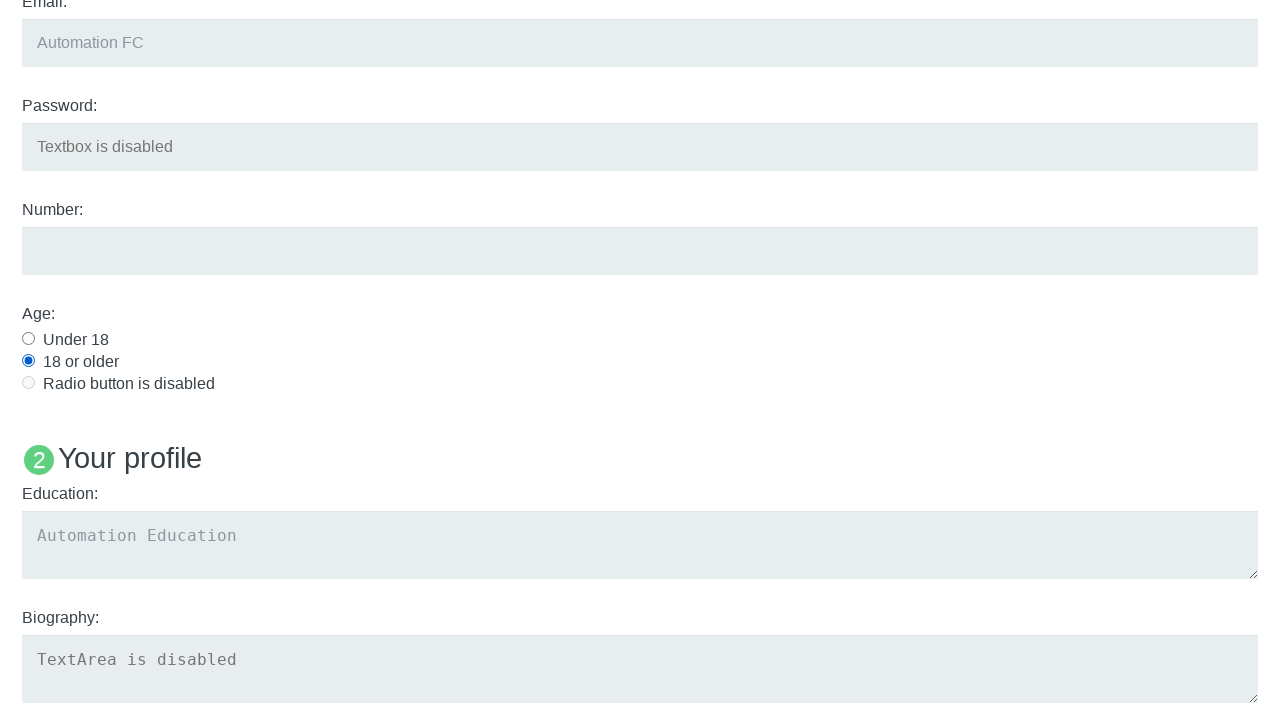

Verified User5 text element is visible
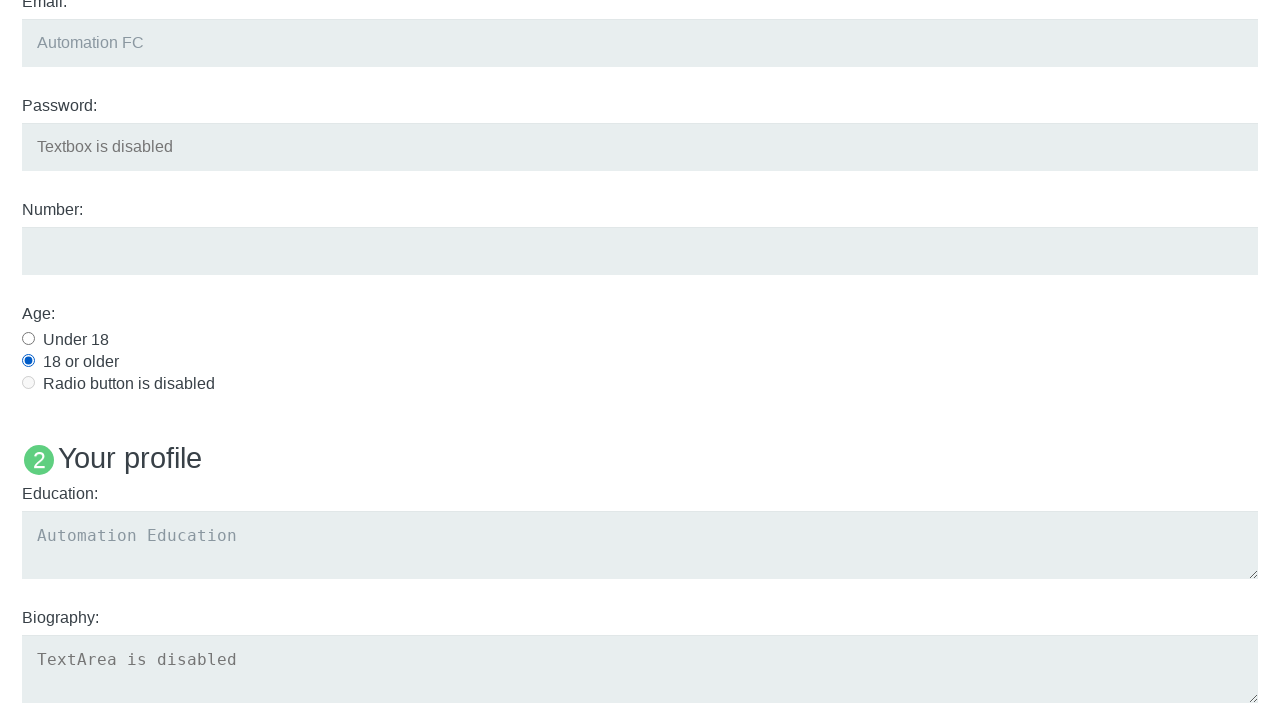

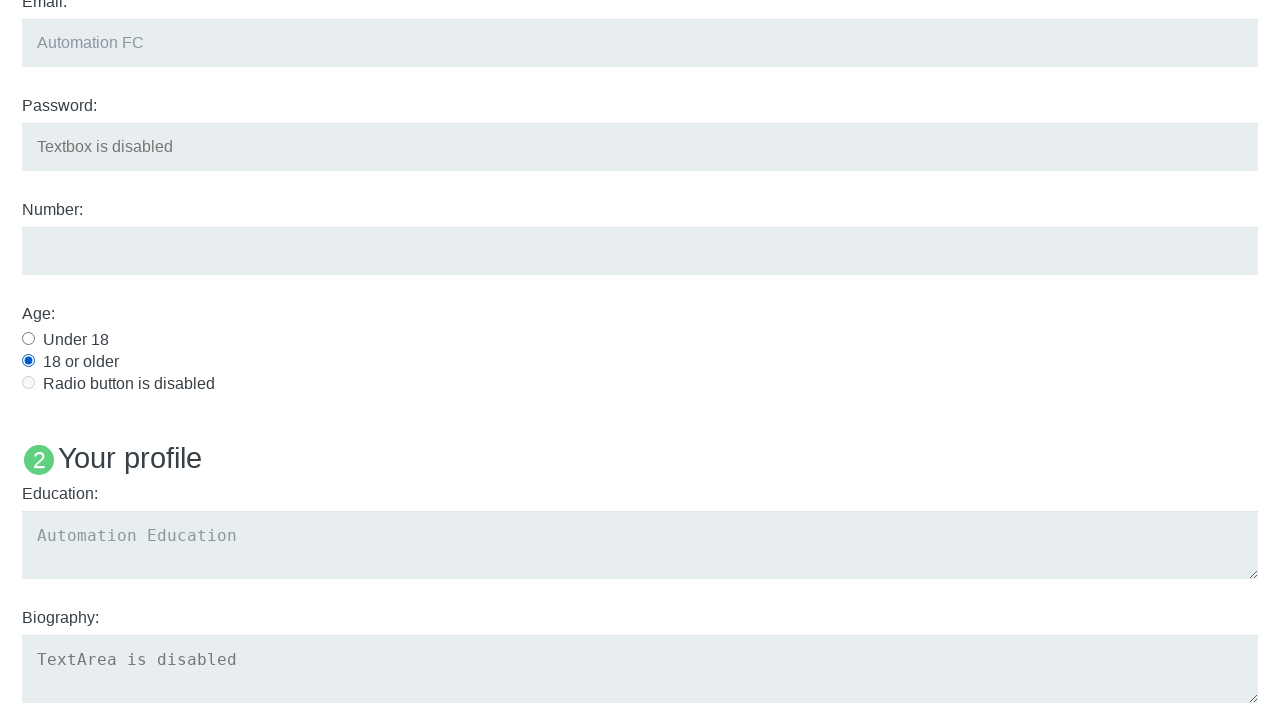